Tests scroll up functionality using the arrow button by scrolling to footer, verifying subscription text, clicking scroll up arrow, and verifying the header is visible

Starting URL: http://automationexercise.com

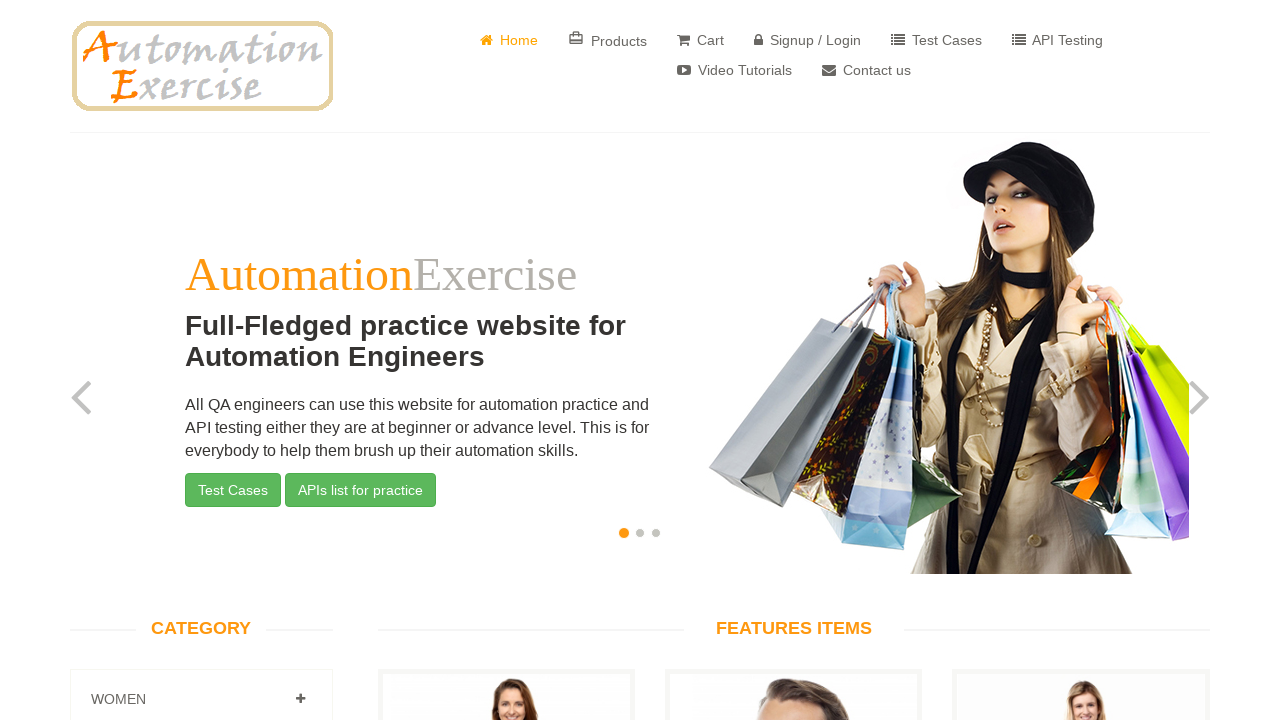

Waited for slider carousel to load on home page
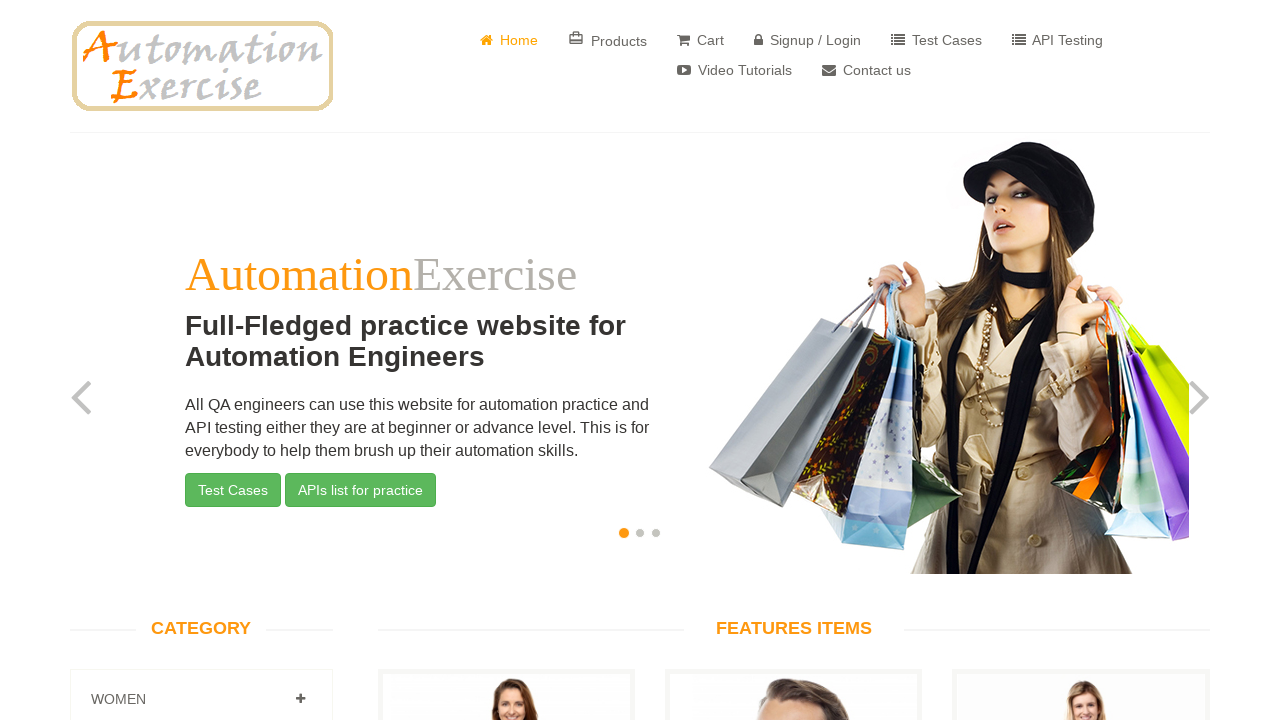

Waited 500ms for page to stabilize
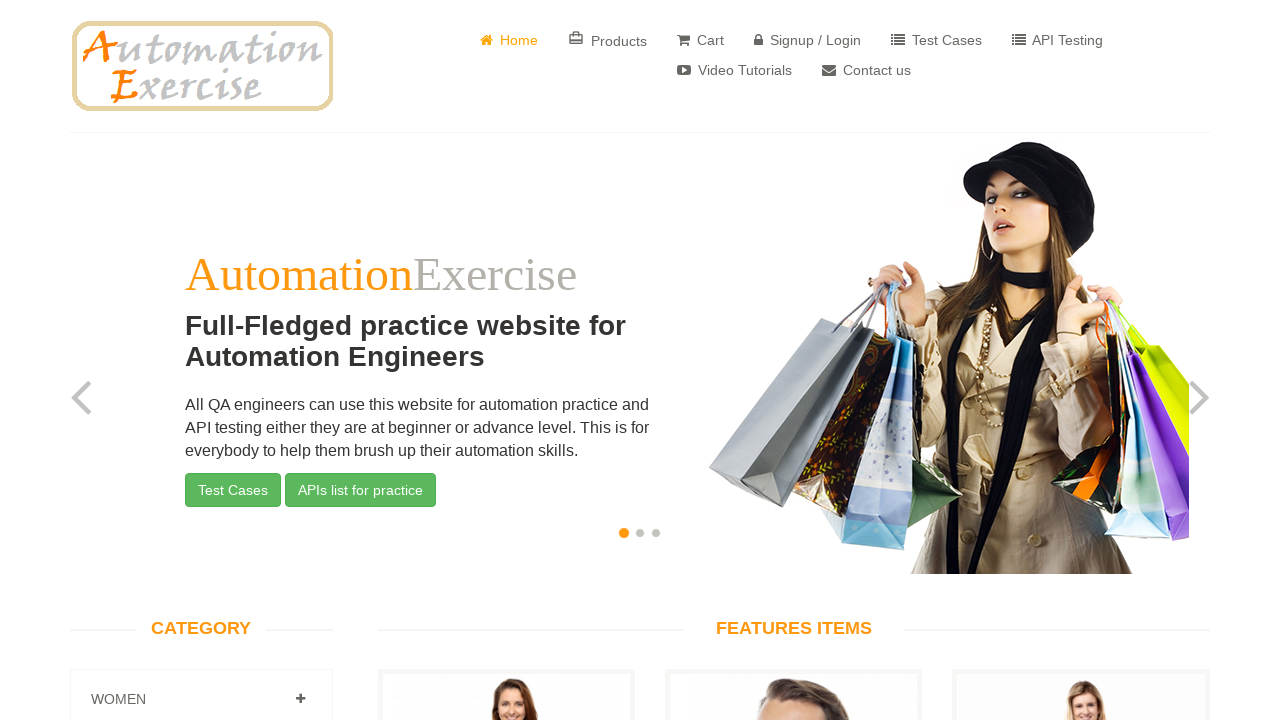

Scrolled to footer section
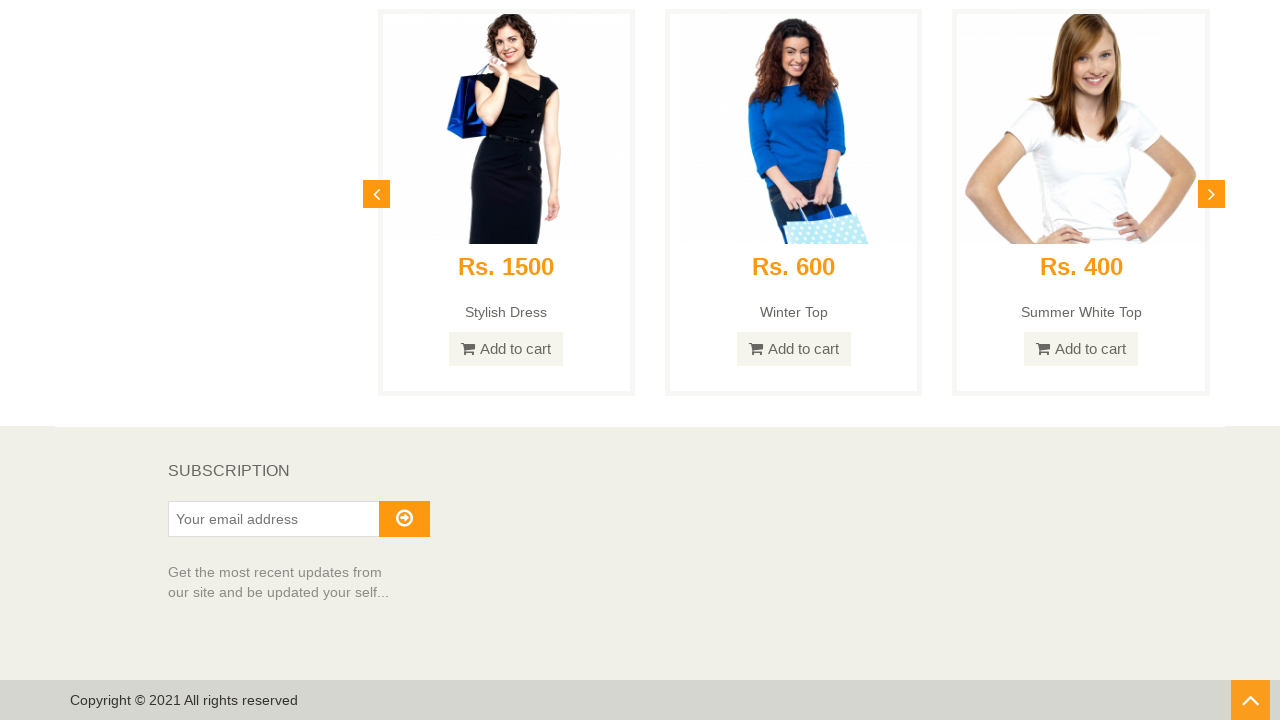

Verified subscription text is displayed in footer
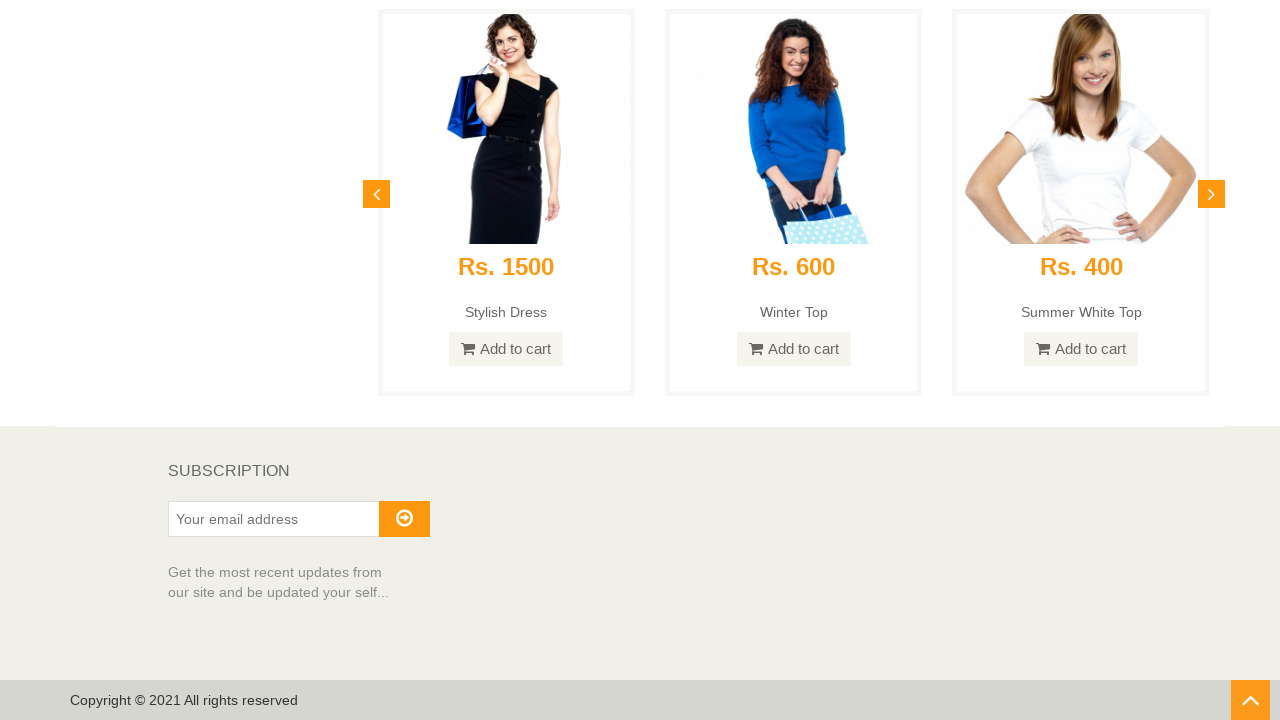

Waited 1000ms to observe footer content
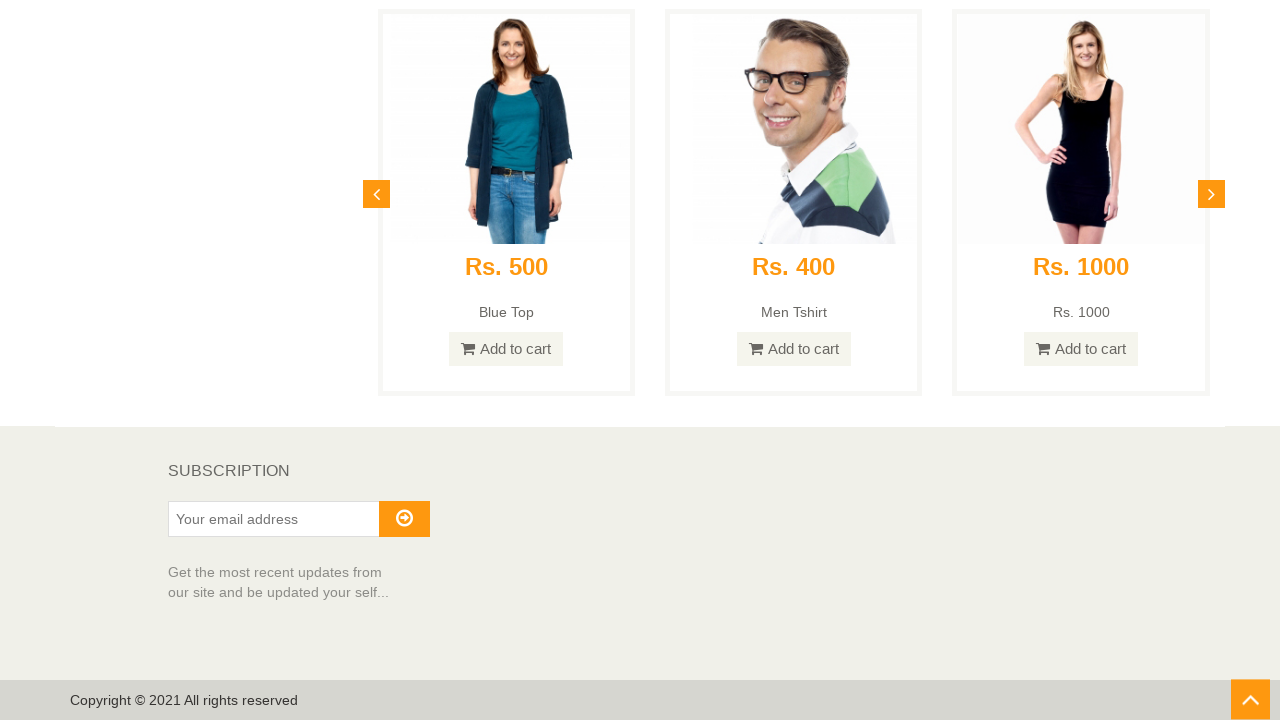

Clicked scroll up arrow button at (1250, 700) on #scrollUp
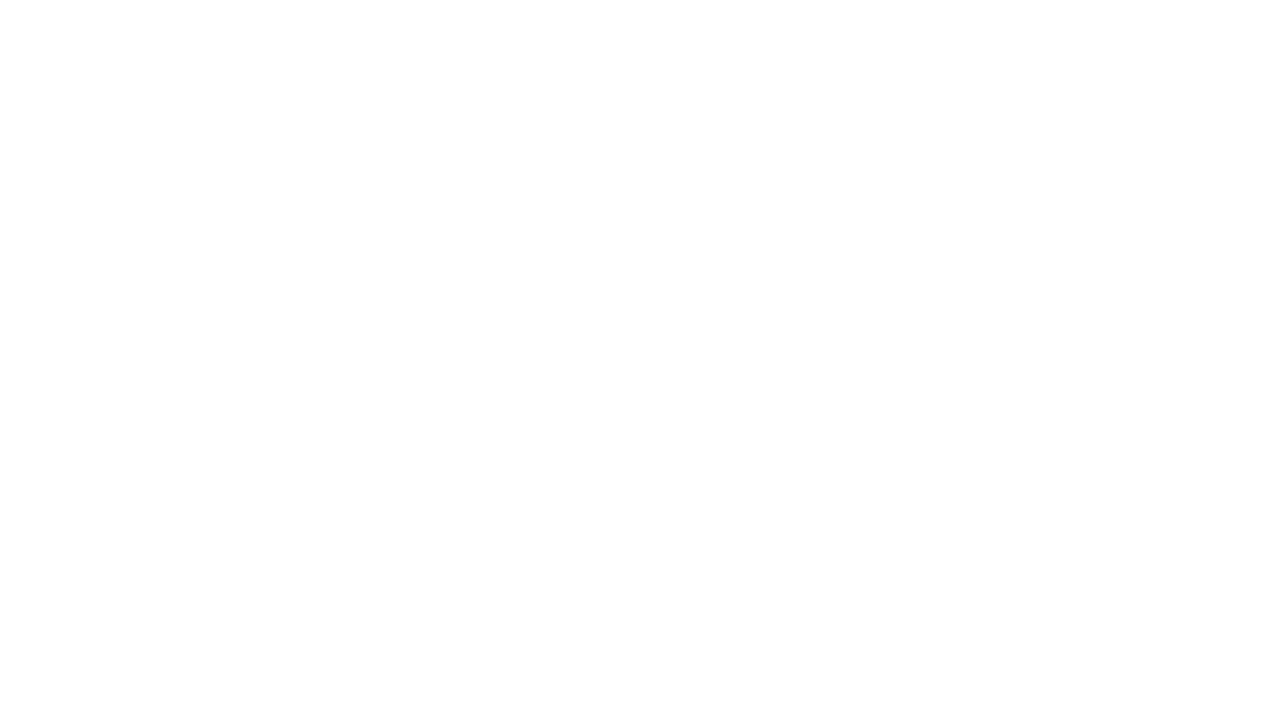

Waited 1000ms for scroll animation to complete
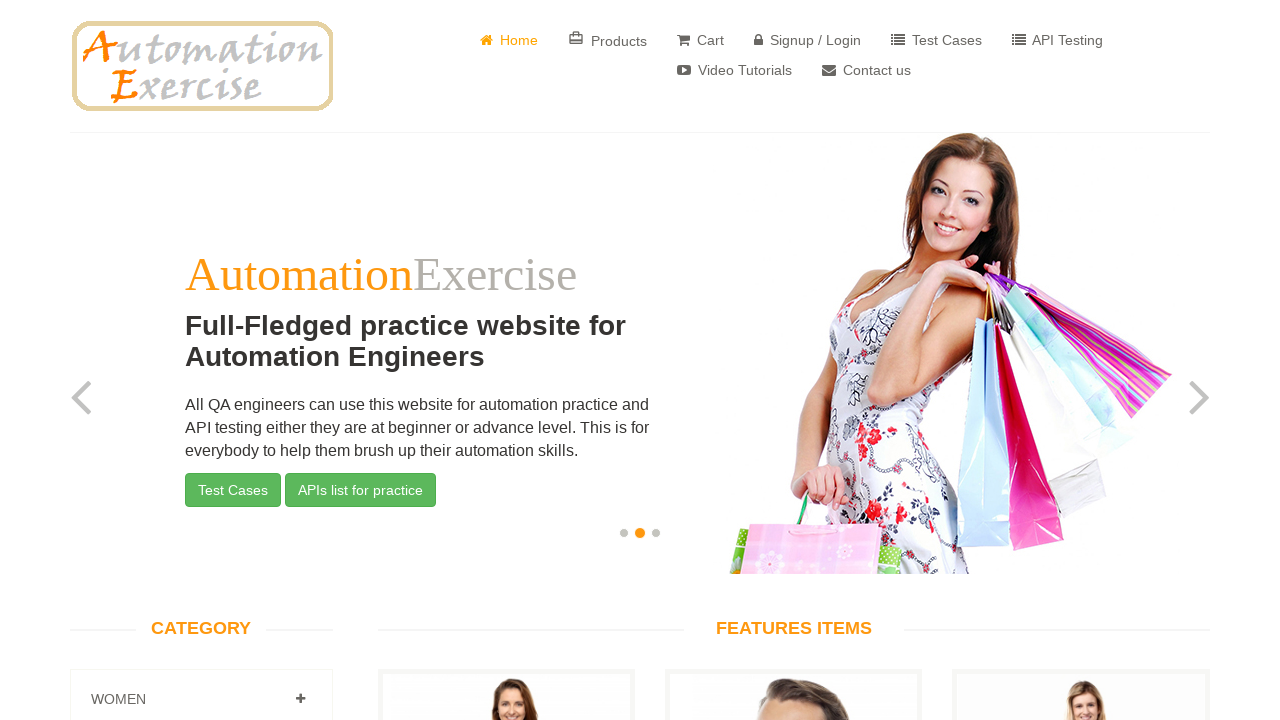

Verified header is visible after scrolling up
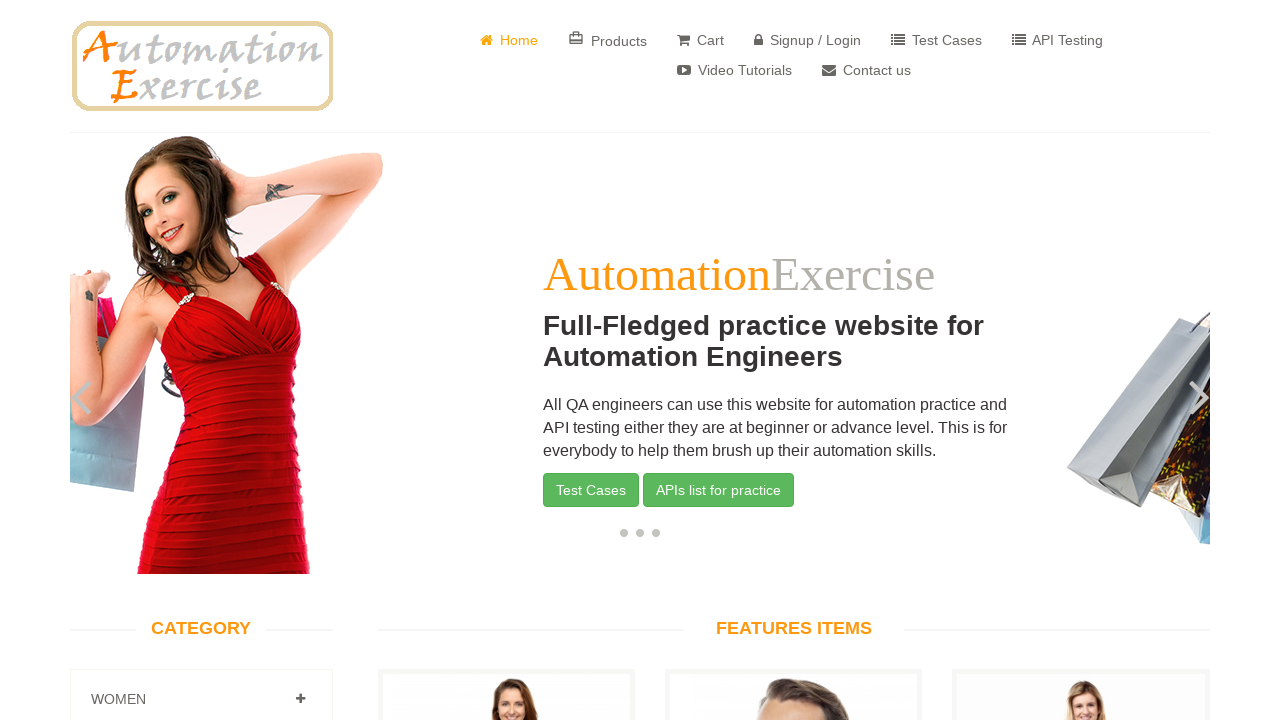

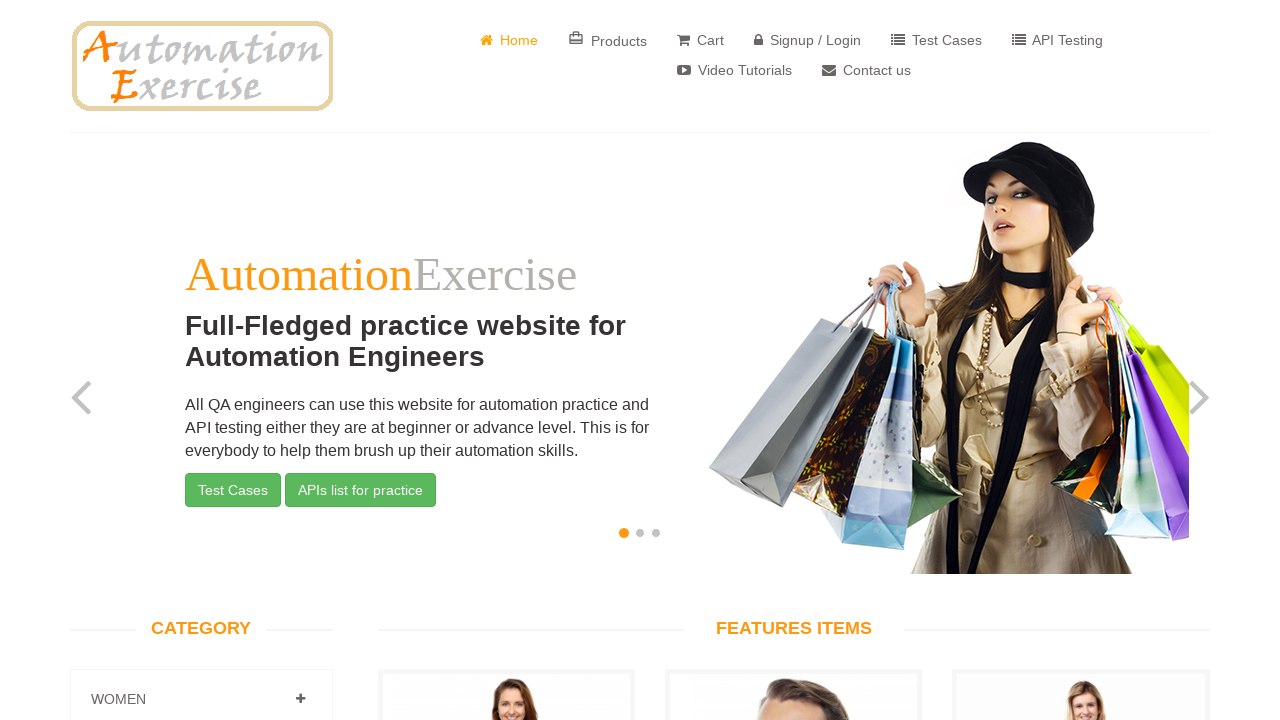